Tests the search functionality with special characters to verify how the system handles invalid input.

Starting URL: https://www.ss.lv/lv/search/

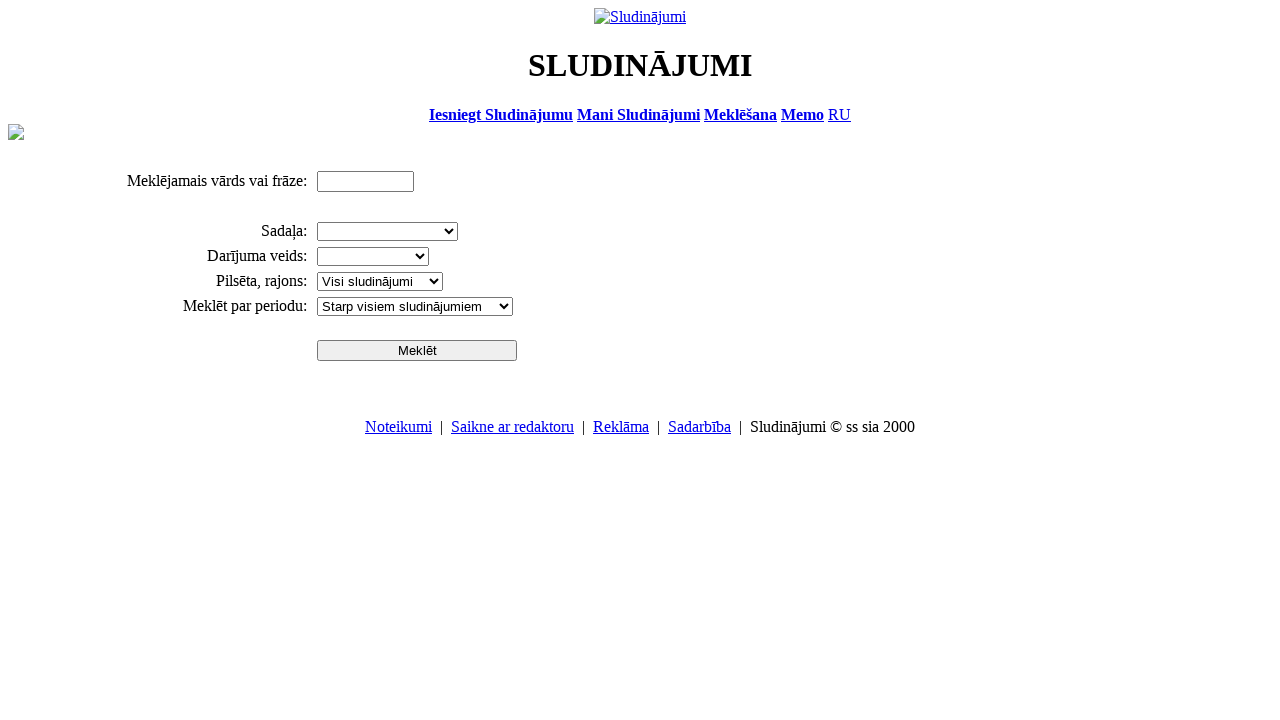

Filled search field with special characters '@#$%^&*()' on input[name='txt']
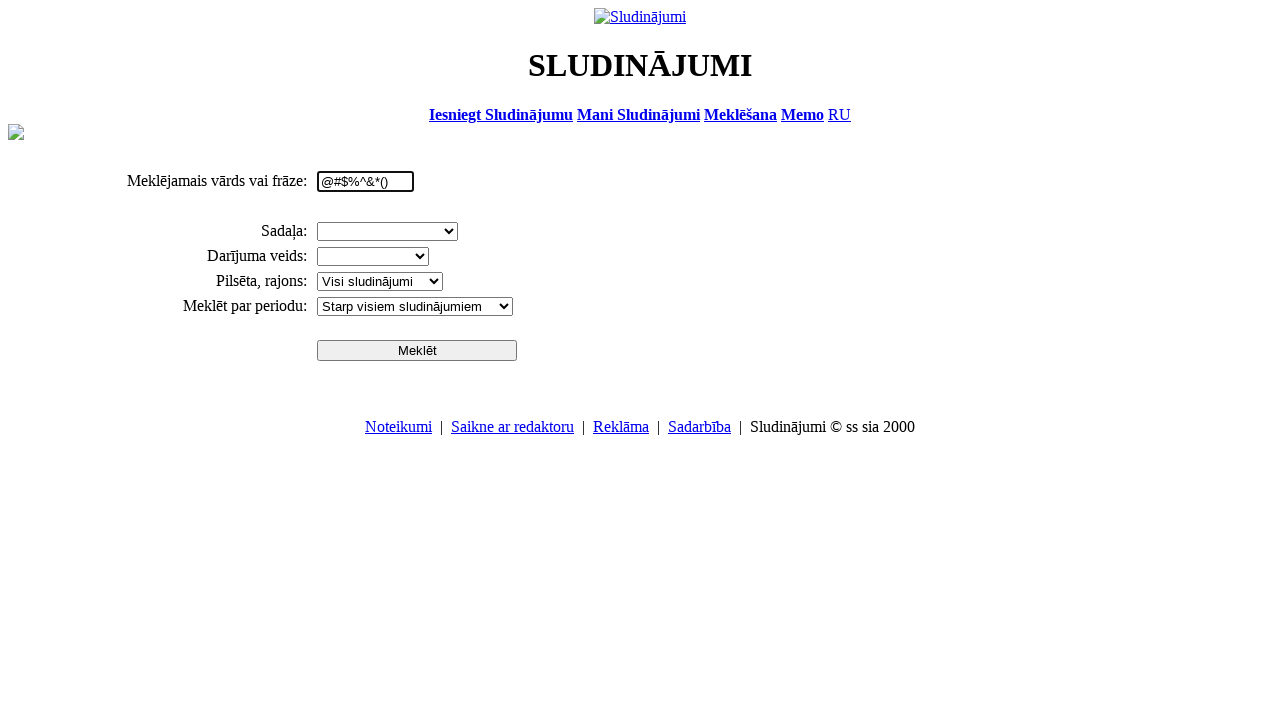

Clicked search button to submit special character query at (417, 350) on input[name='btn']
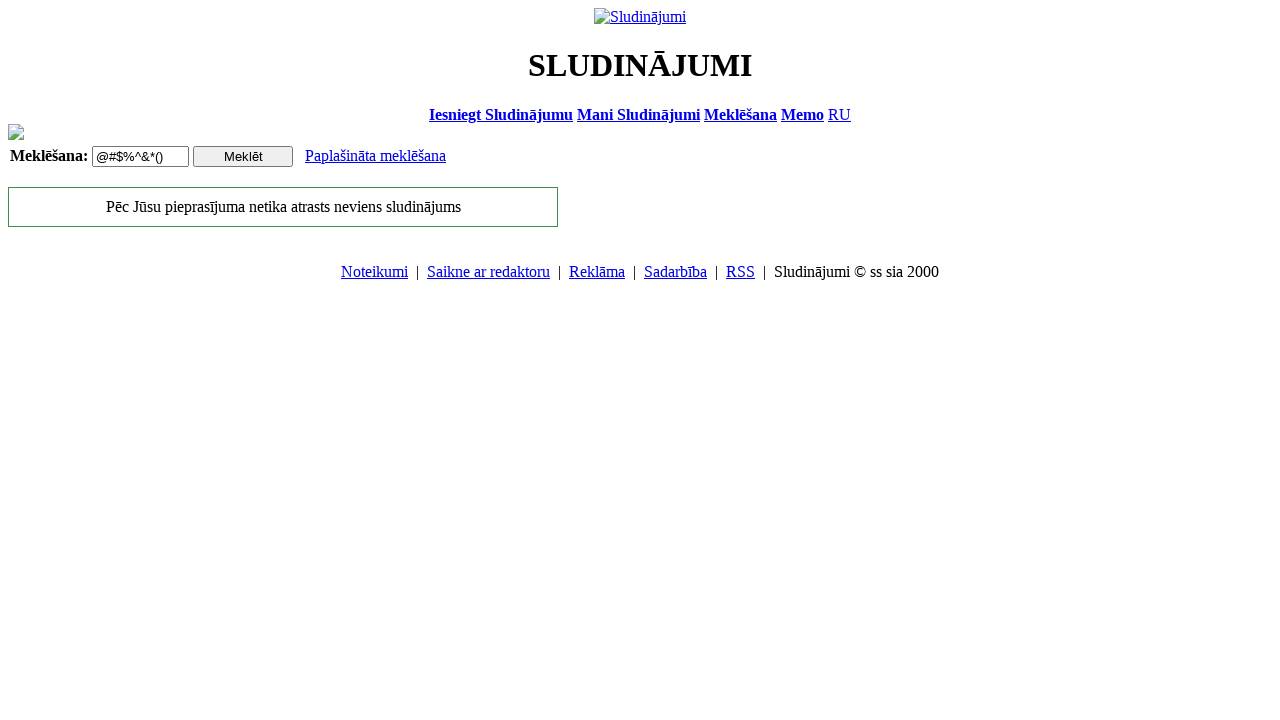

Waited 2 seconds for system response to special character input
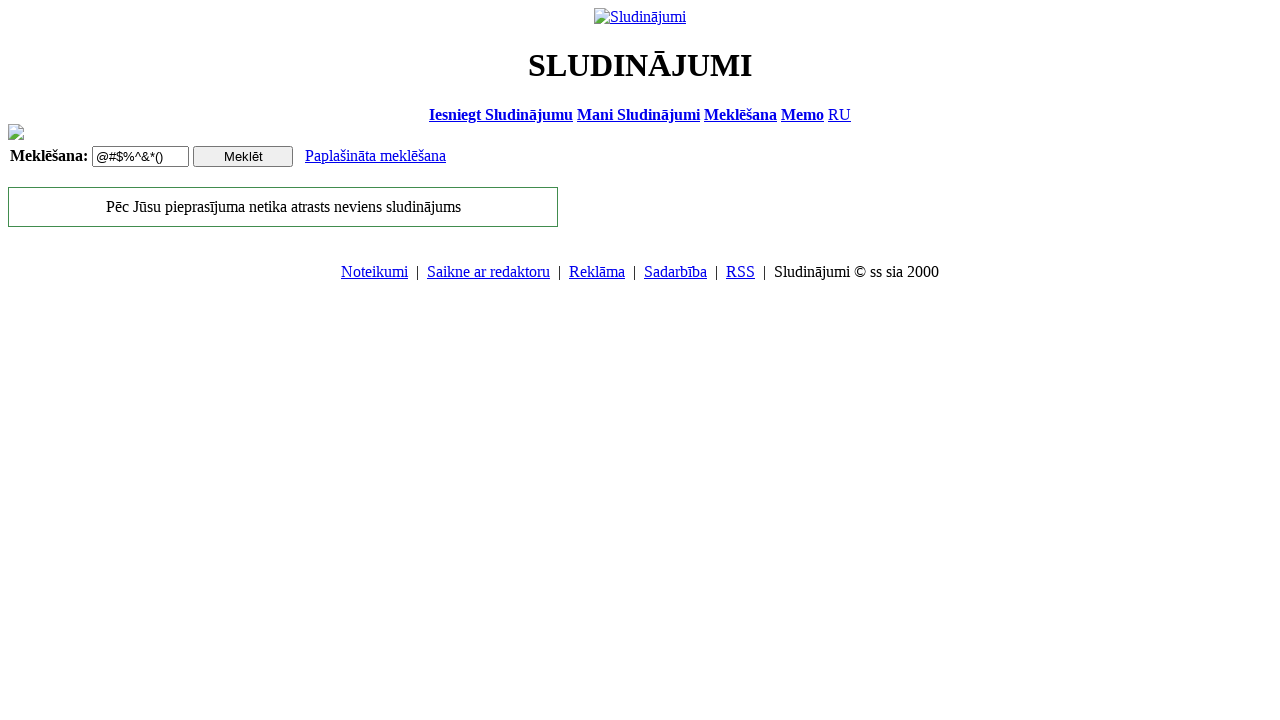

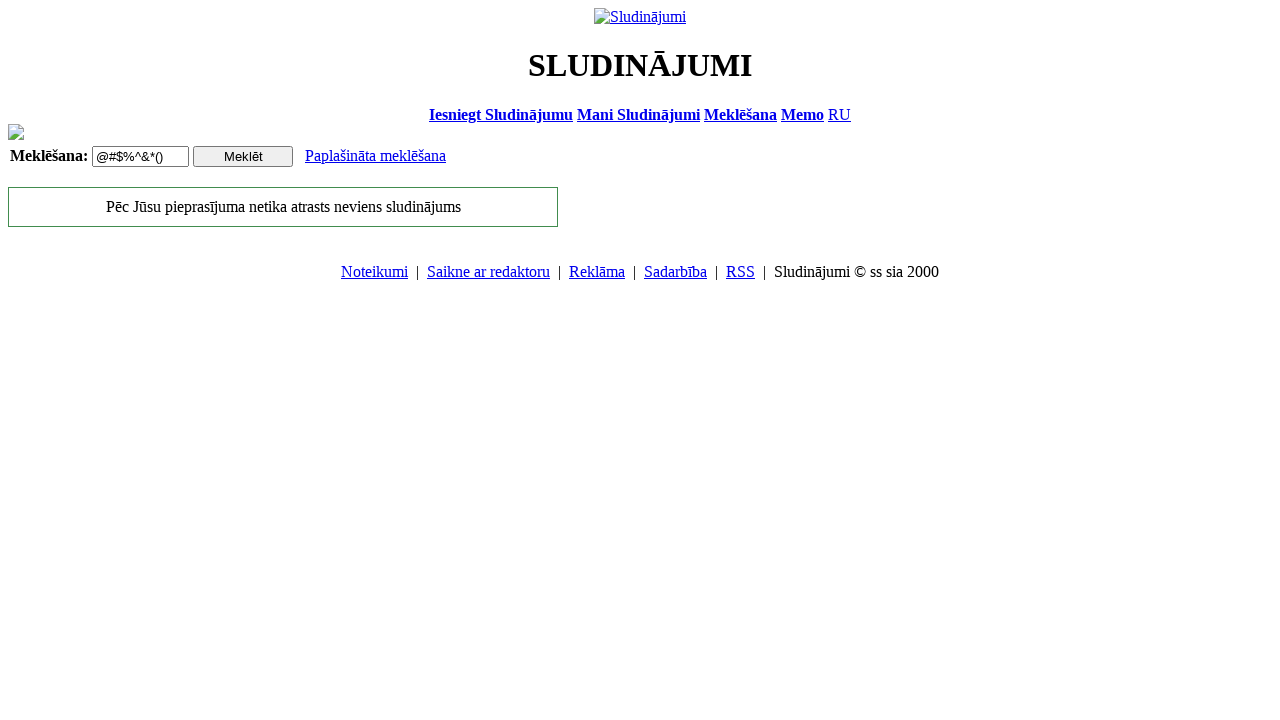